Tests that registration fails with an invalid email format

Starting URL: https://www.sharelane.com/cgi-bin/register.py

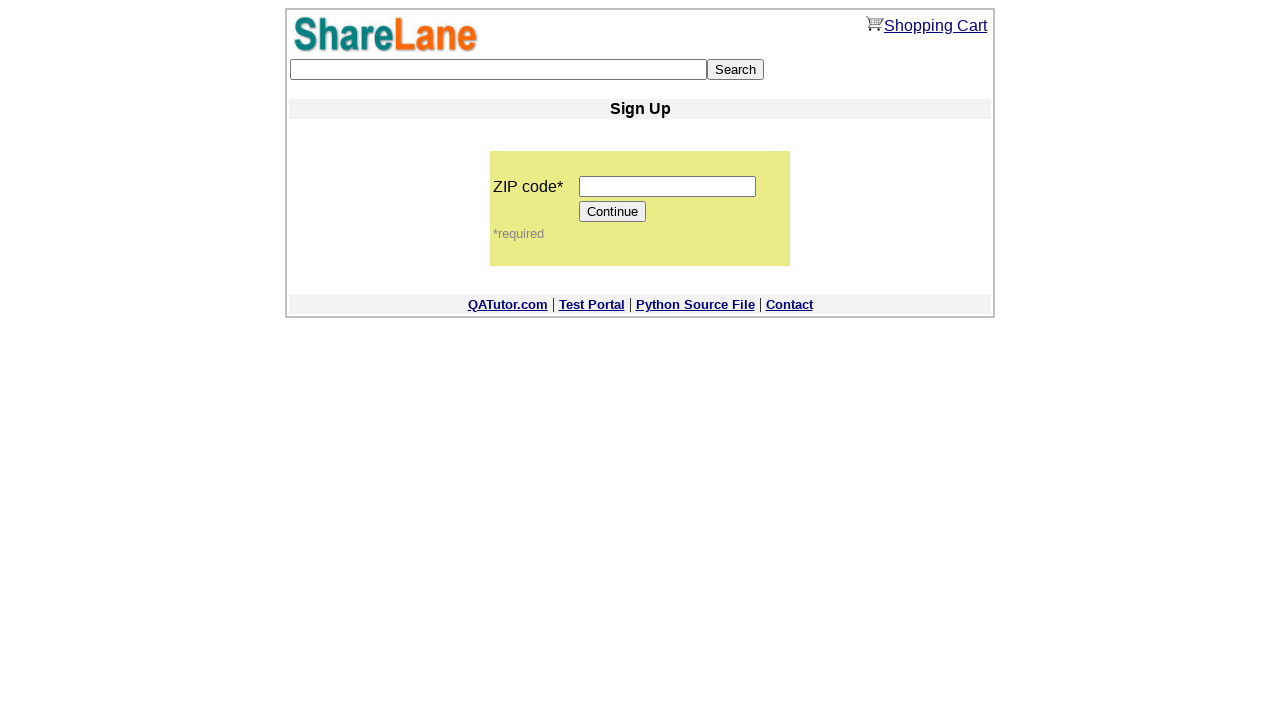

Filled zip code field with '12345' on input[name='zip_code']
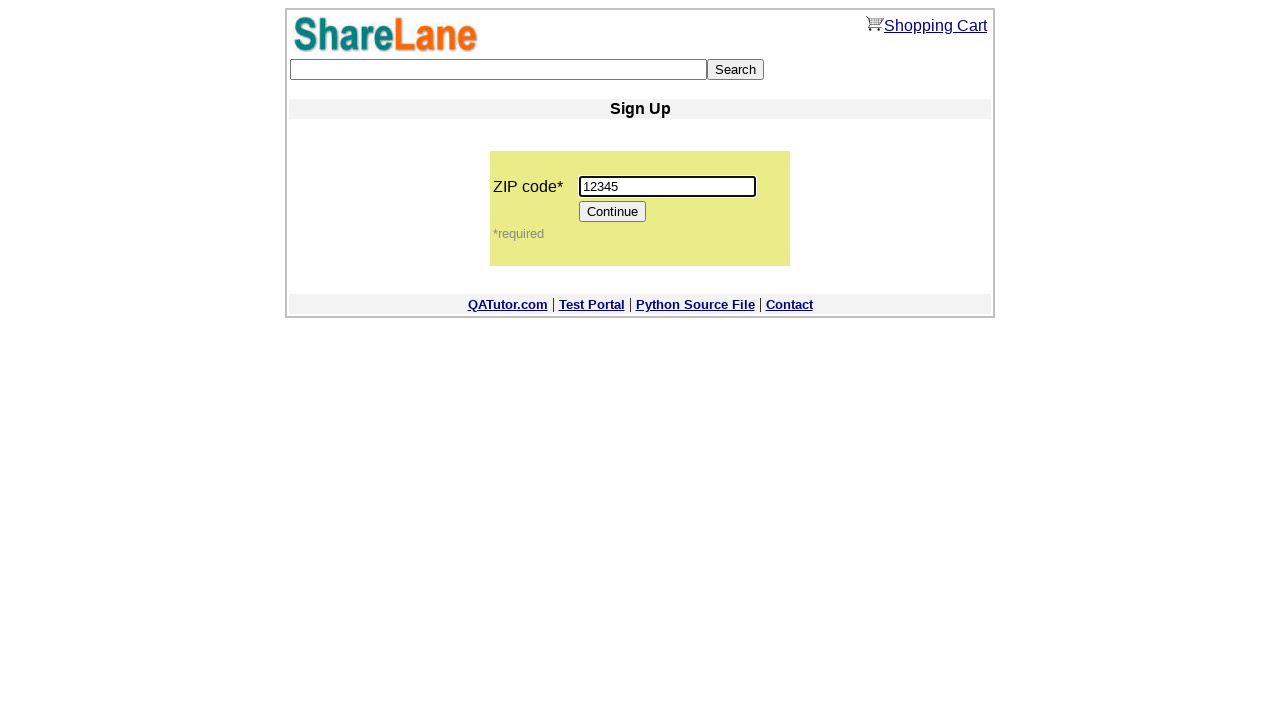

Clicked Continue button to proceed to registration form at (613, 212) on [value='Continue']
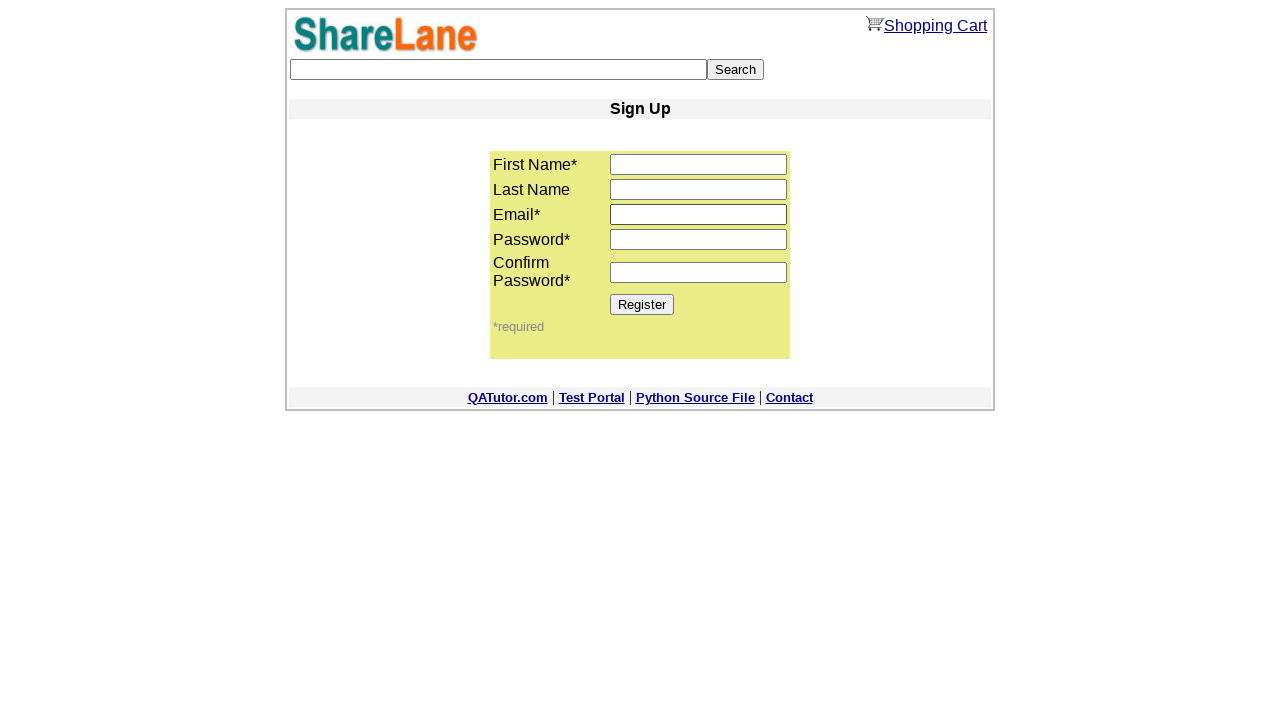

Filled first name field with 'Elena' on input[name='first_name']
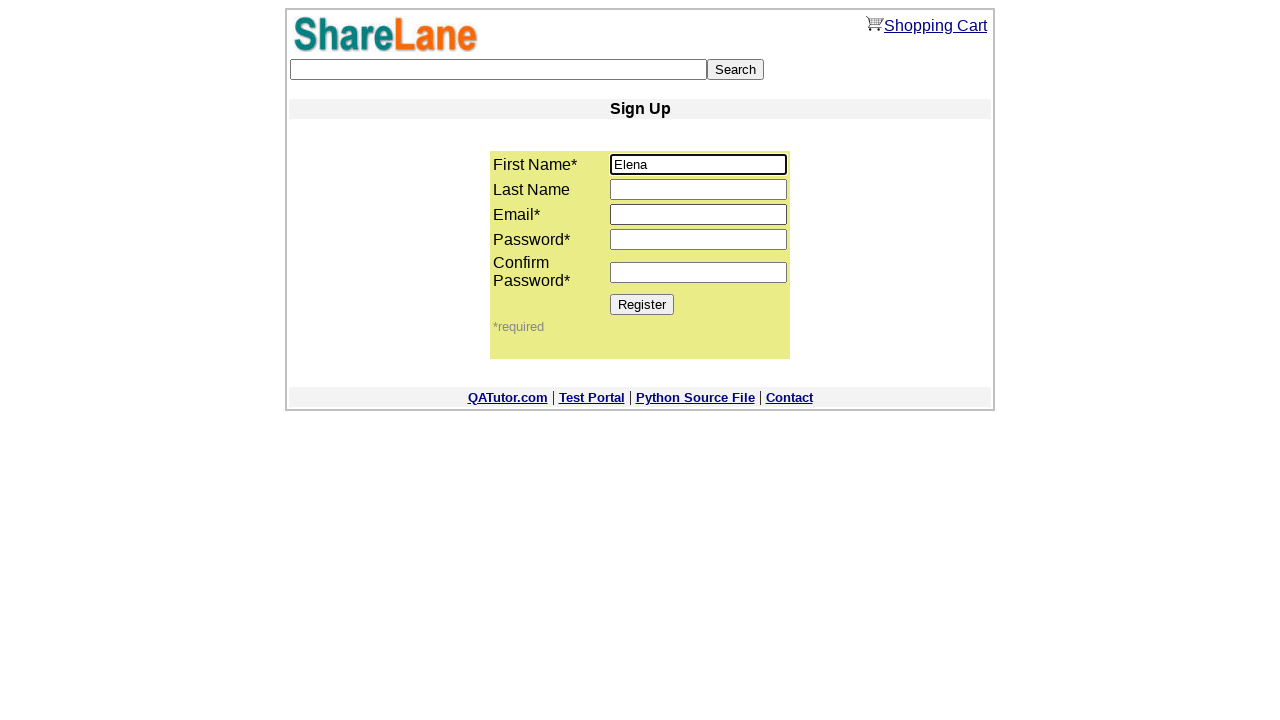

Filled last name field with whitespace on input[name='last_name']
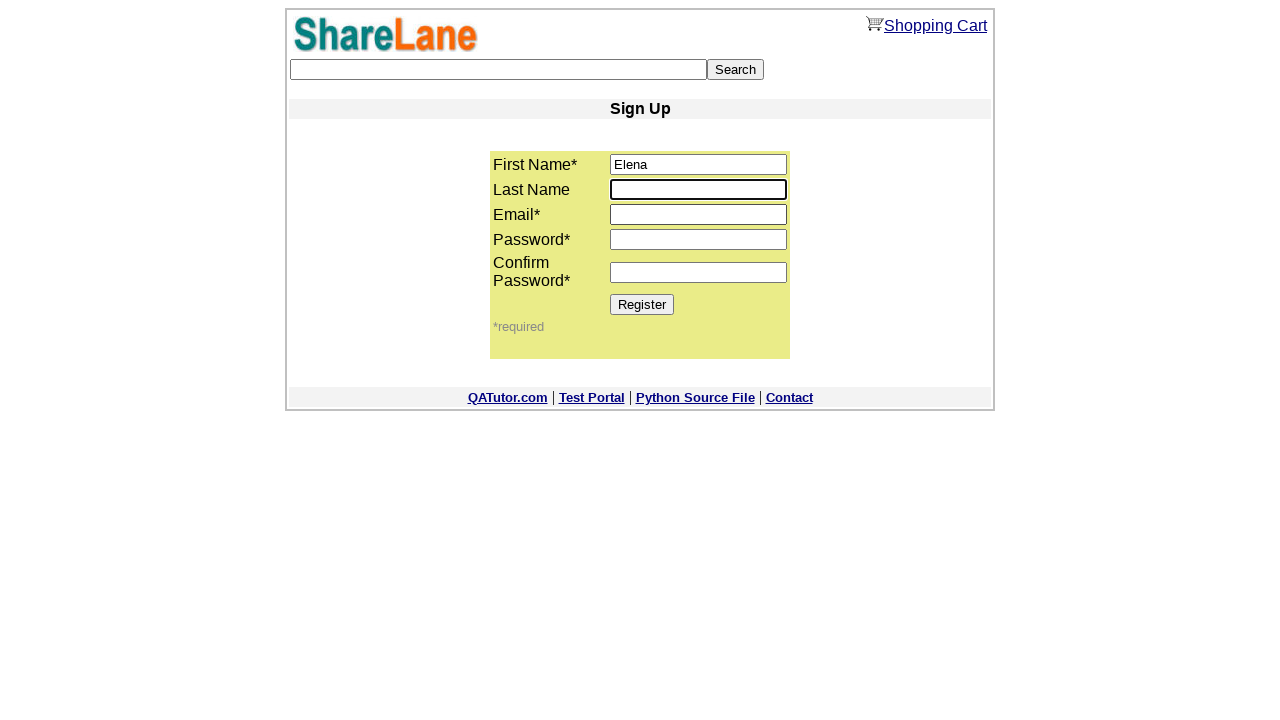

Filled email field with invalid format 'check' on input[name='email']
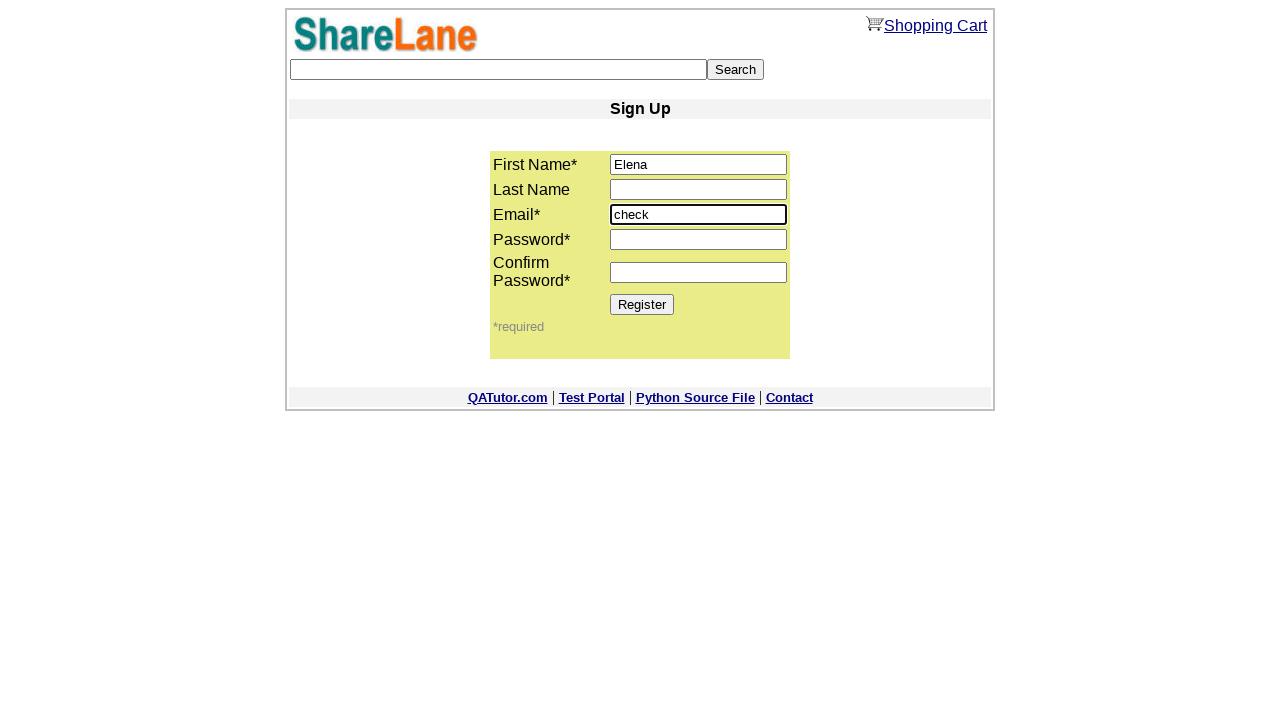

Filled password field with 'TMS_09' on input[name='password1']
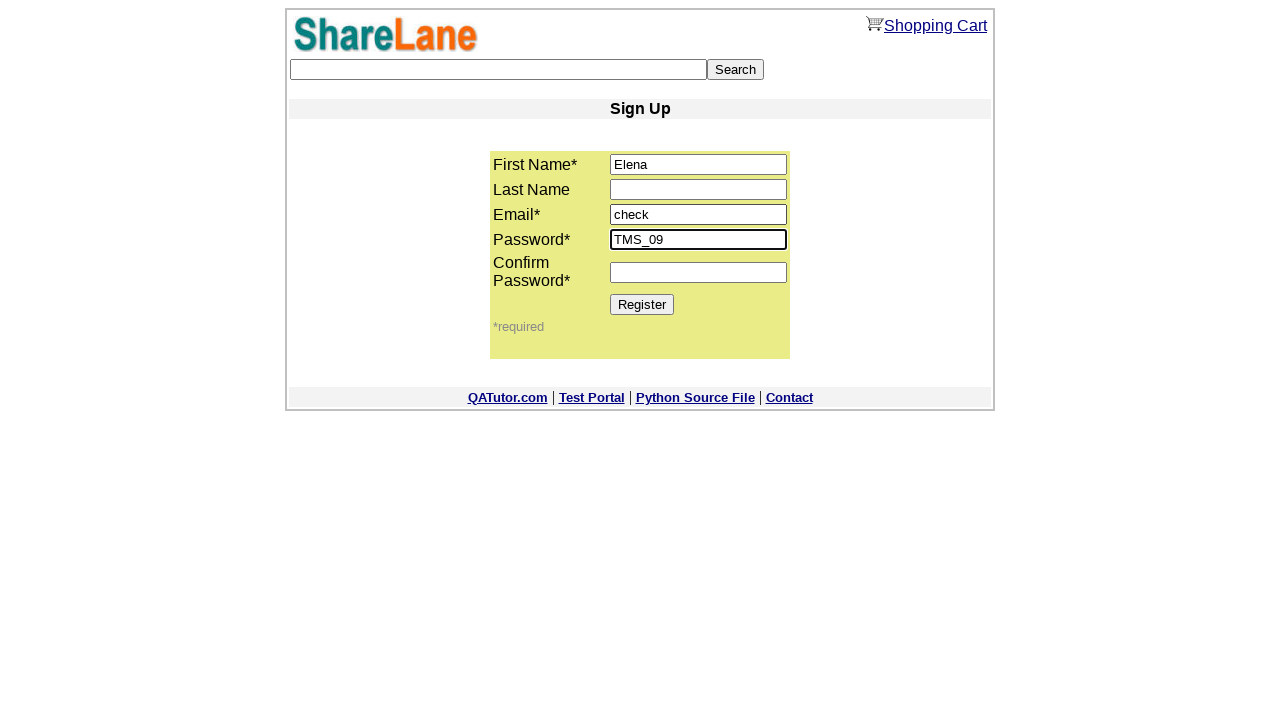

Filled confirm password field with 'TMS_09' on input[name='password2']
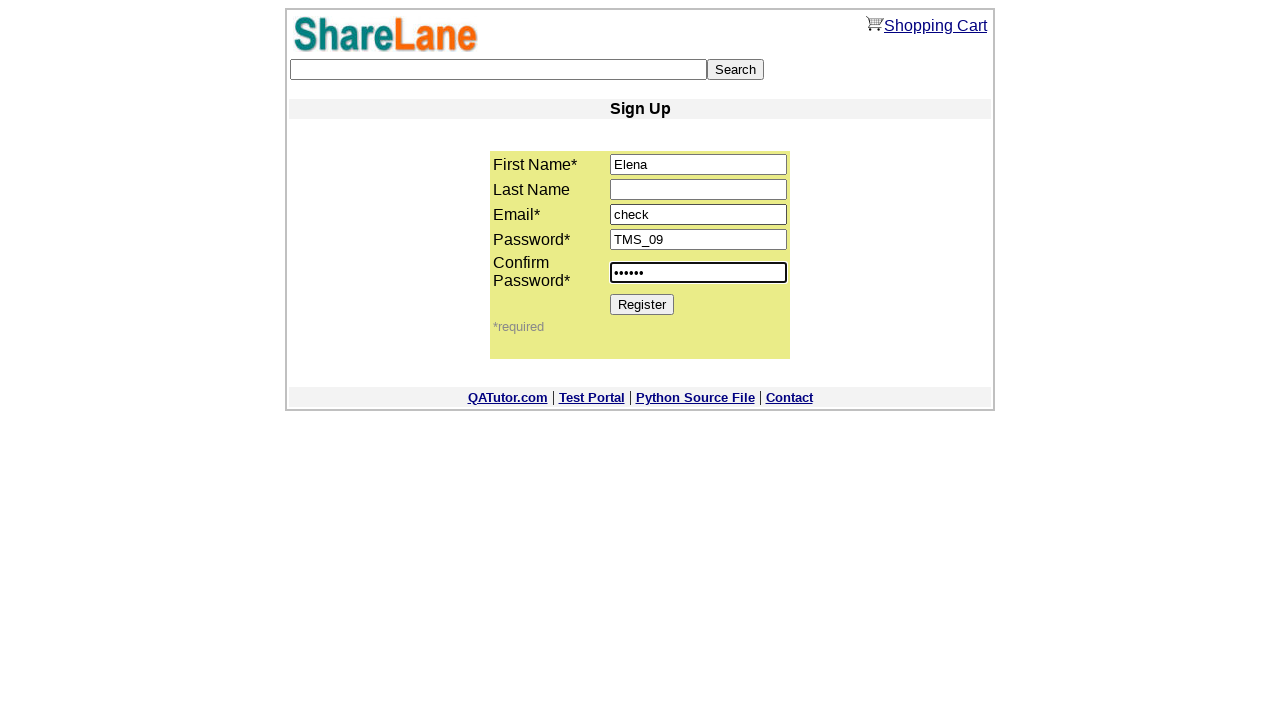

Clicked Register button to submit form with invalid email at (642, 304) on [value='Register']
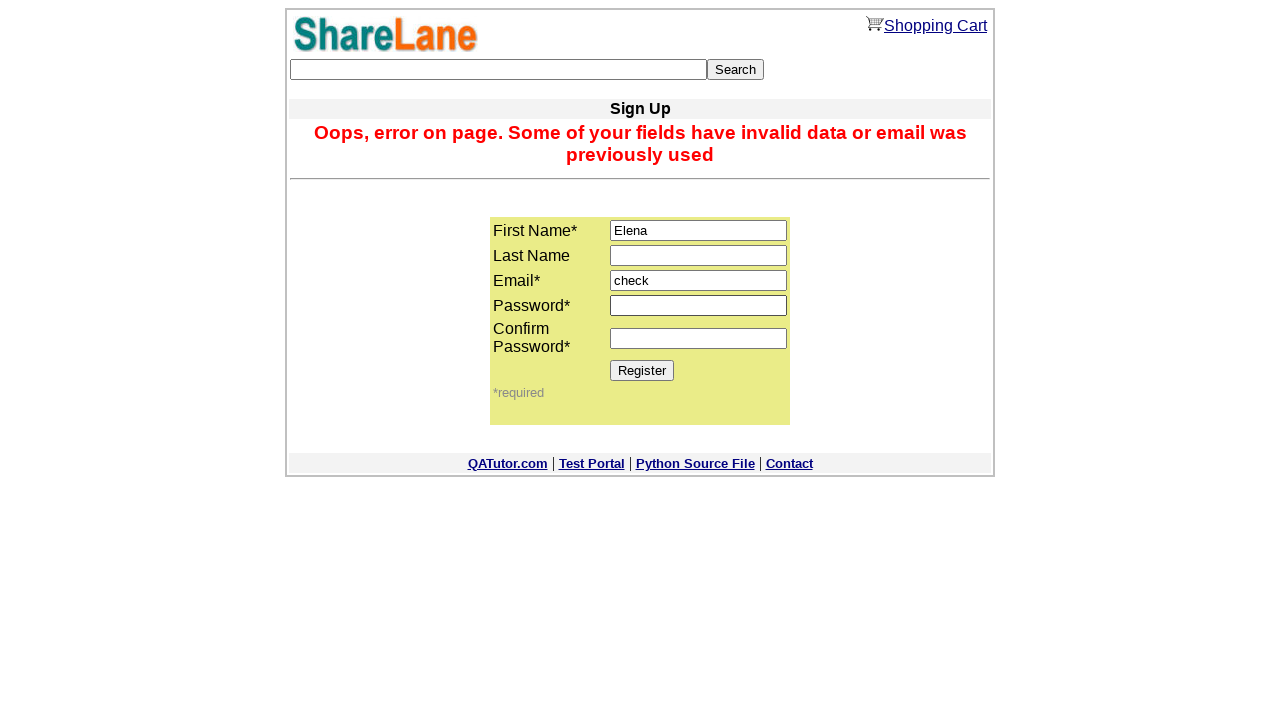

Error message appeared confirming registration failed due to invalid email
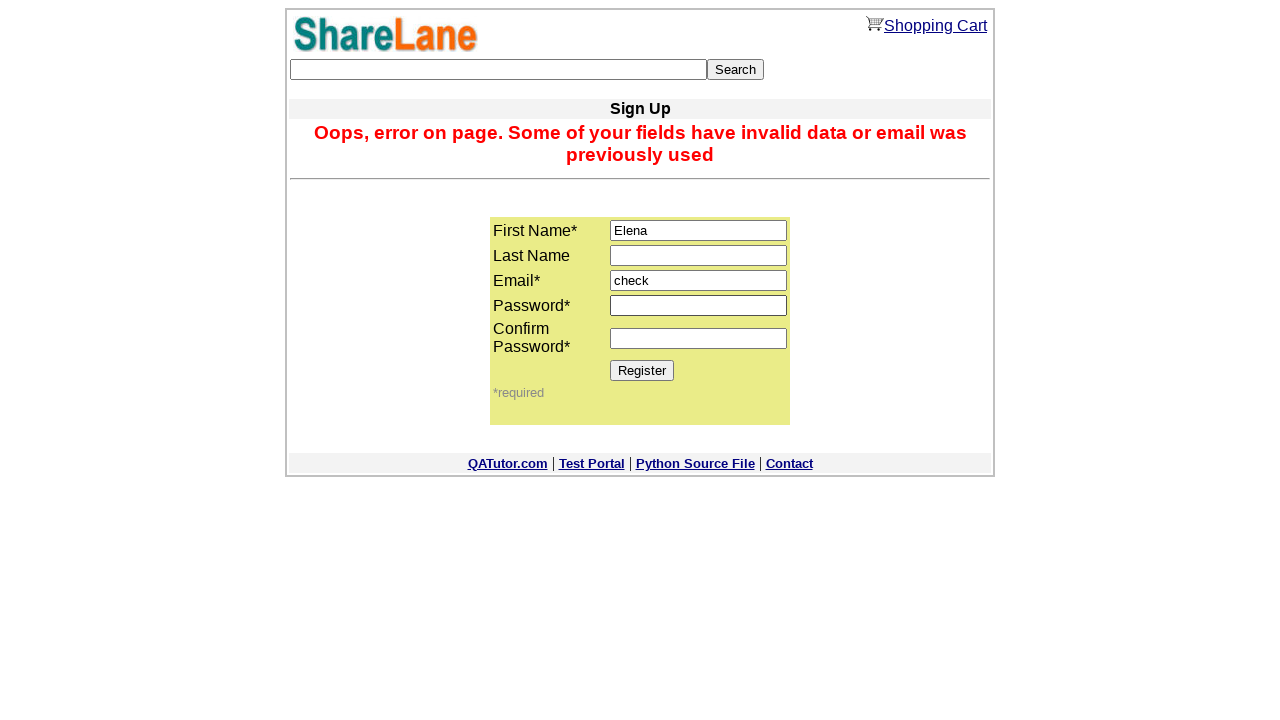

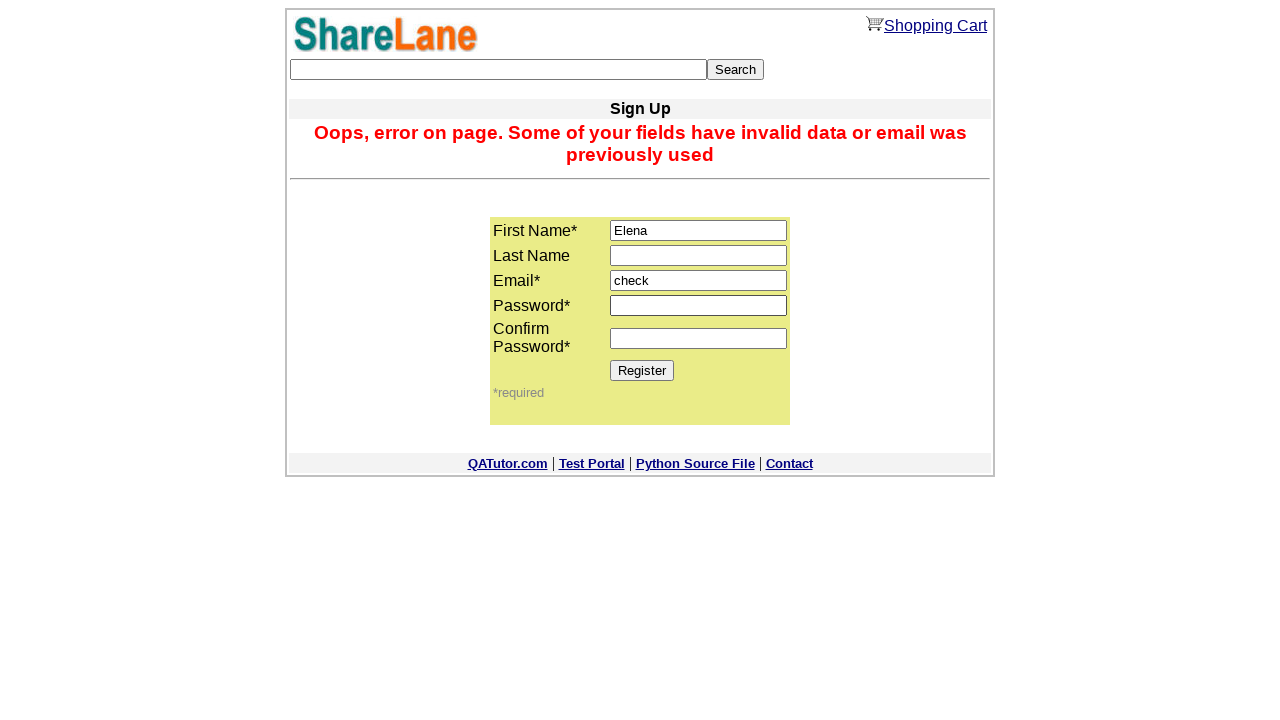